Navigates to Docker's homepage and verifies the page title matches the expected value for Docker's container development platform.

Starting URL: https://docker.com

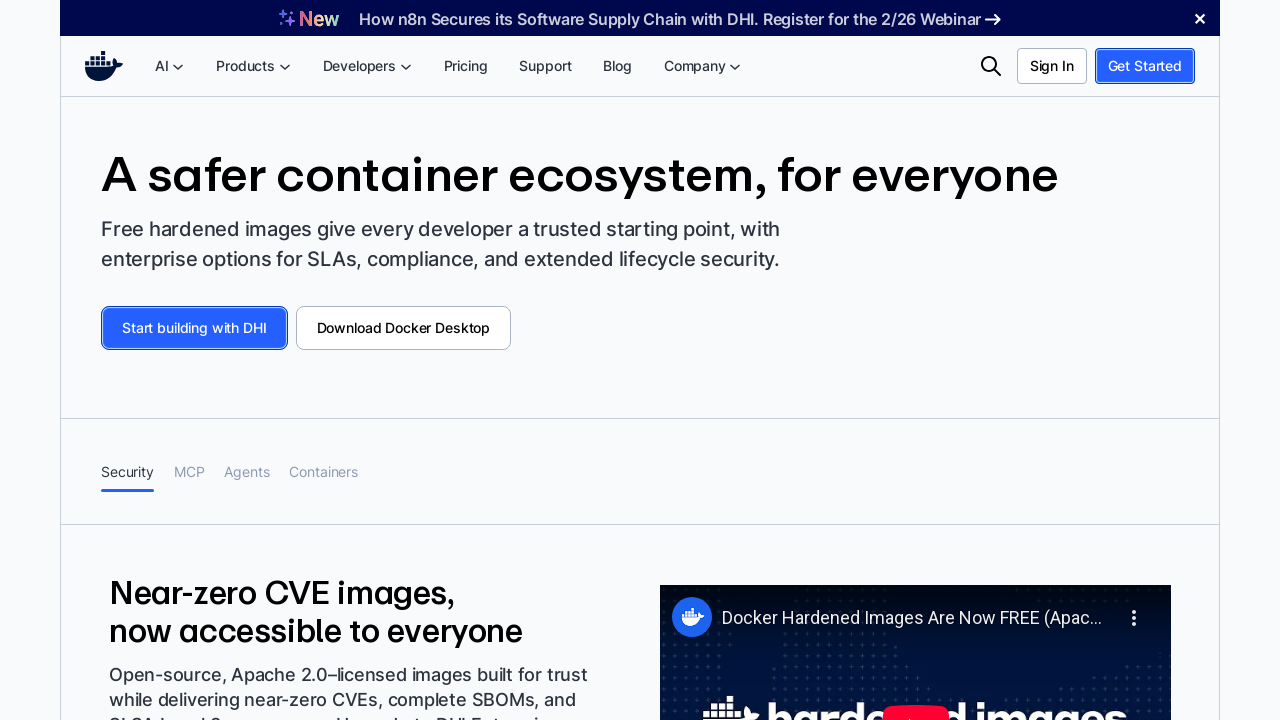

Navigated to Docker's homepage at https://docker.com
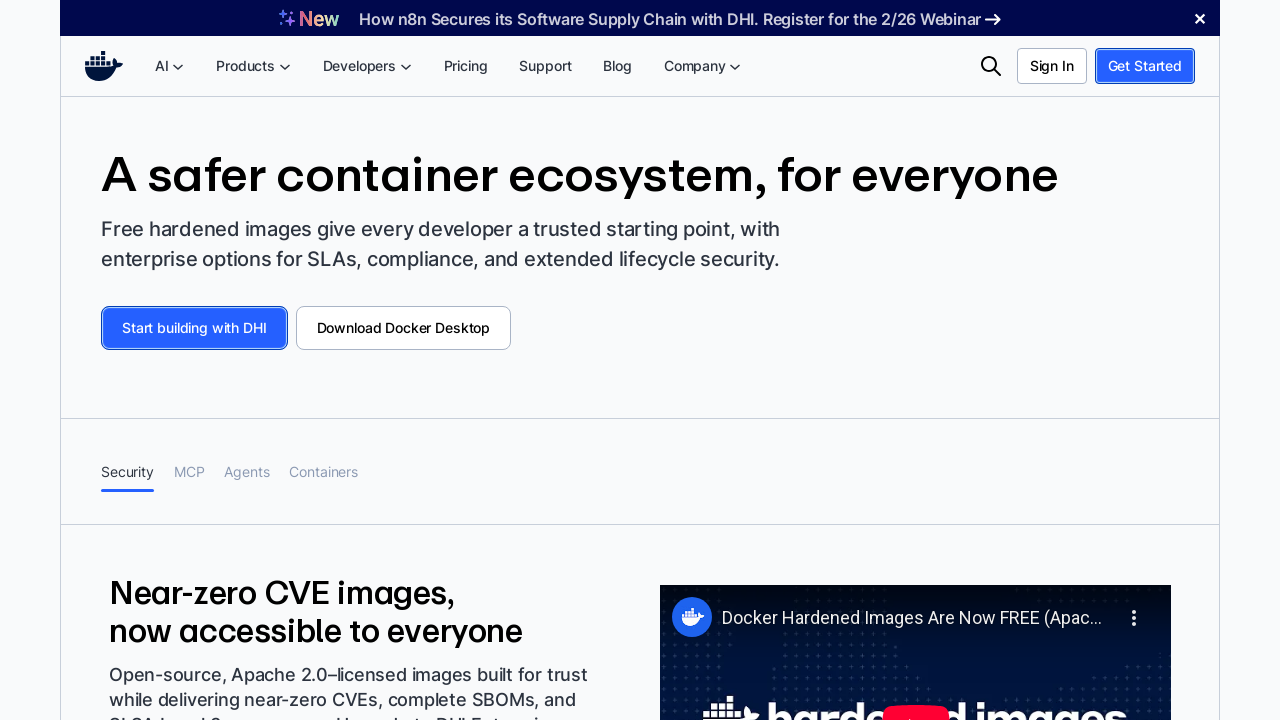

Page loaded and DOM content is ready
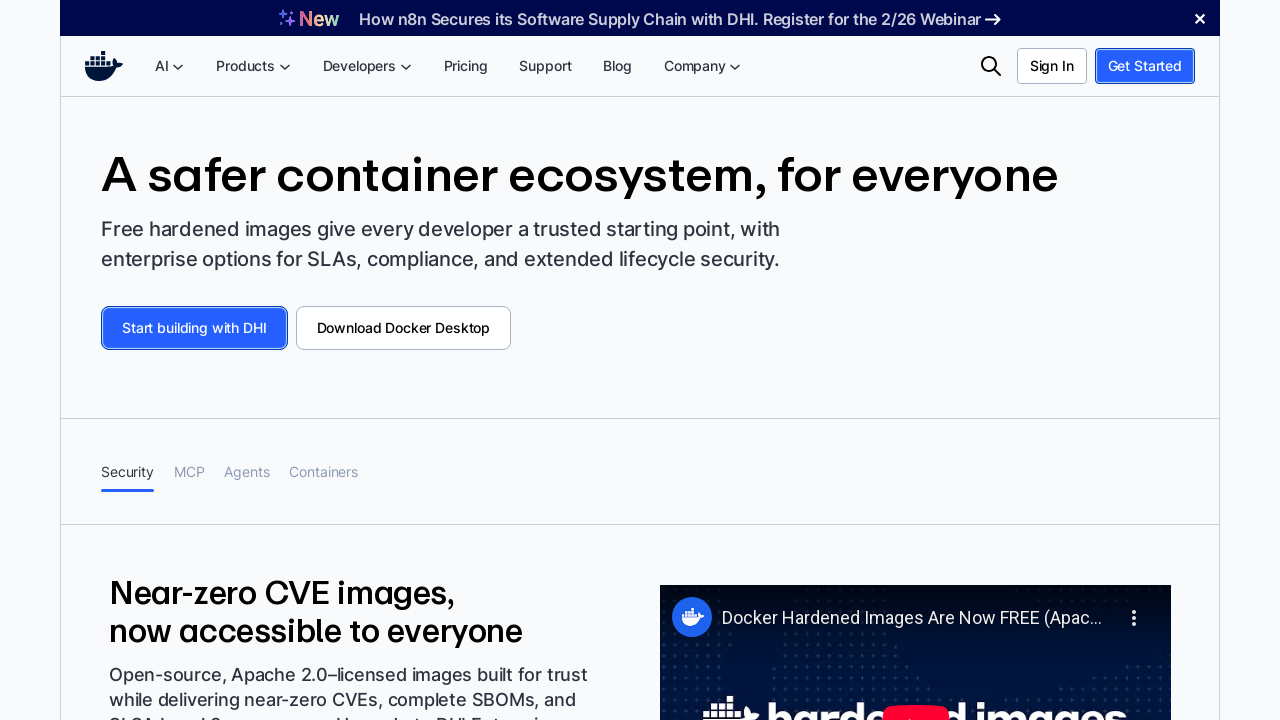

Verified page title matches expected value: 'Docker: Accelerated Container Application Development'
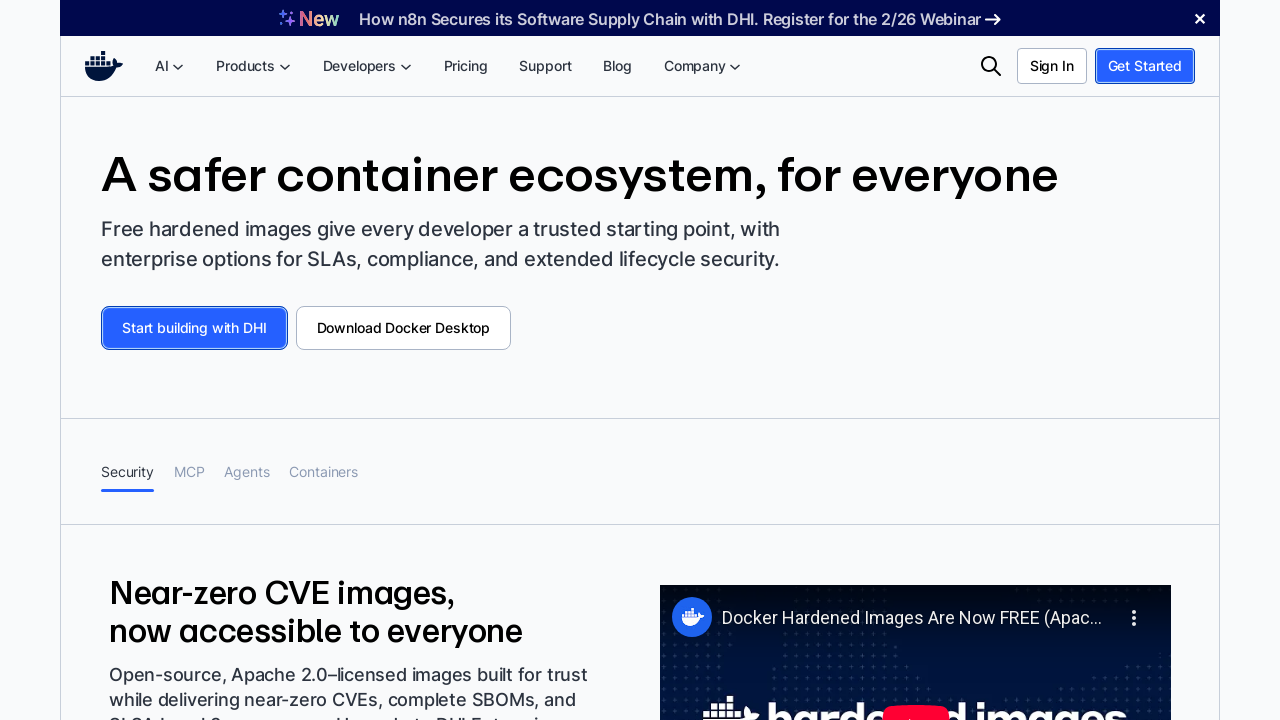

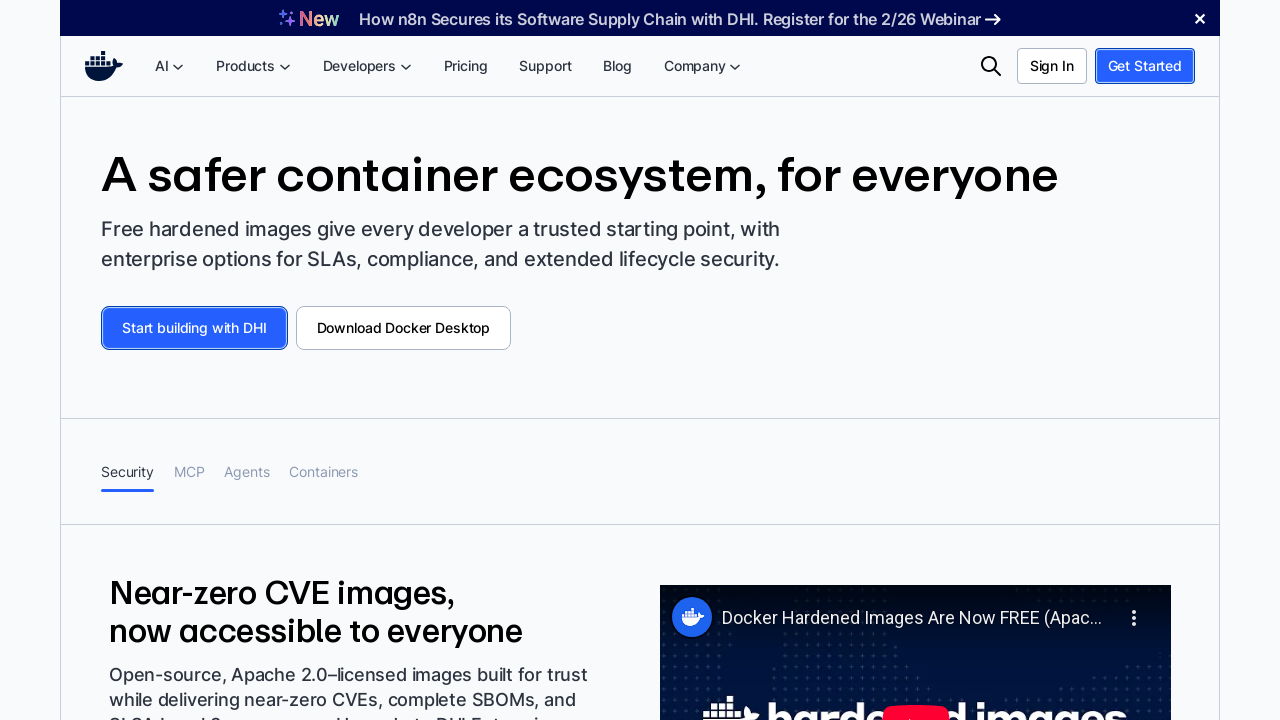